Tests user registration flow by entering zip code, then filling registration form with personal details and verifying account creation confirmation

Starting URL: https://www.sharelane.com/cgi-bin/register.py

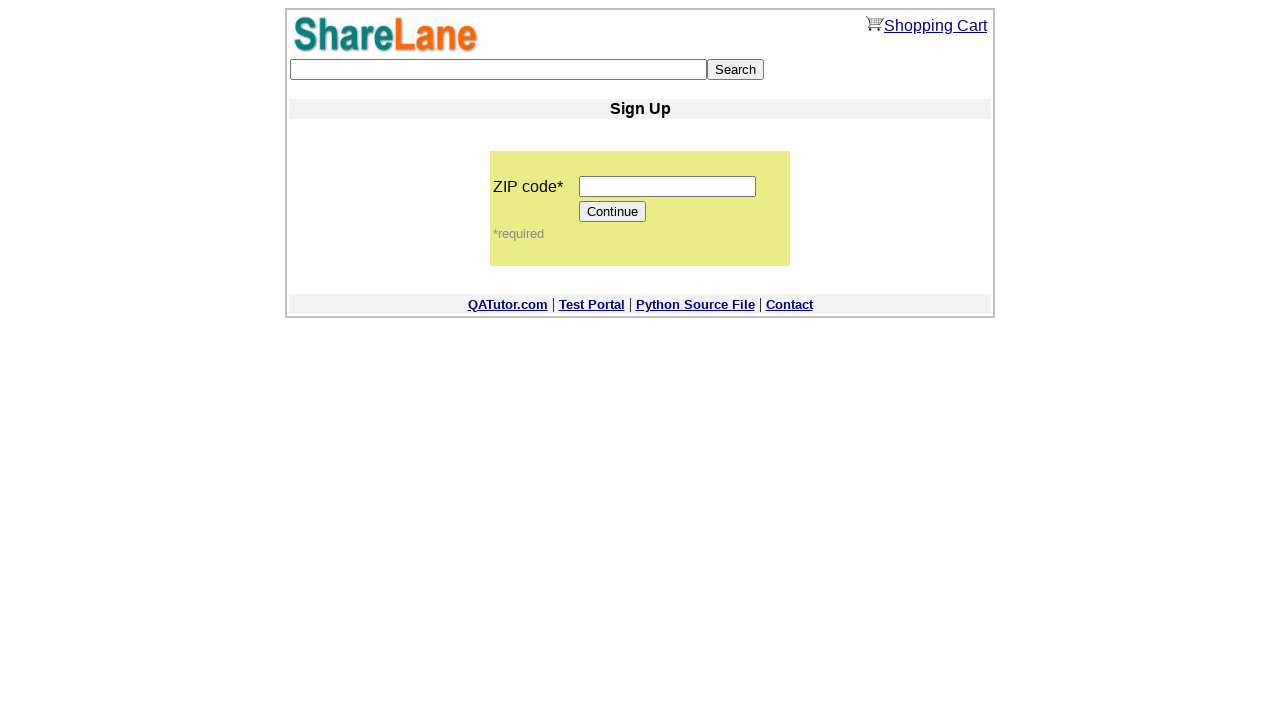

Filled zip code field with '196240' on input[name='zip_code']
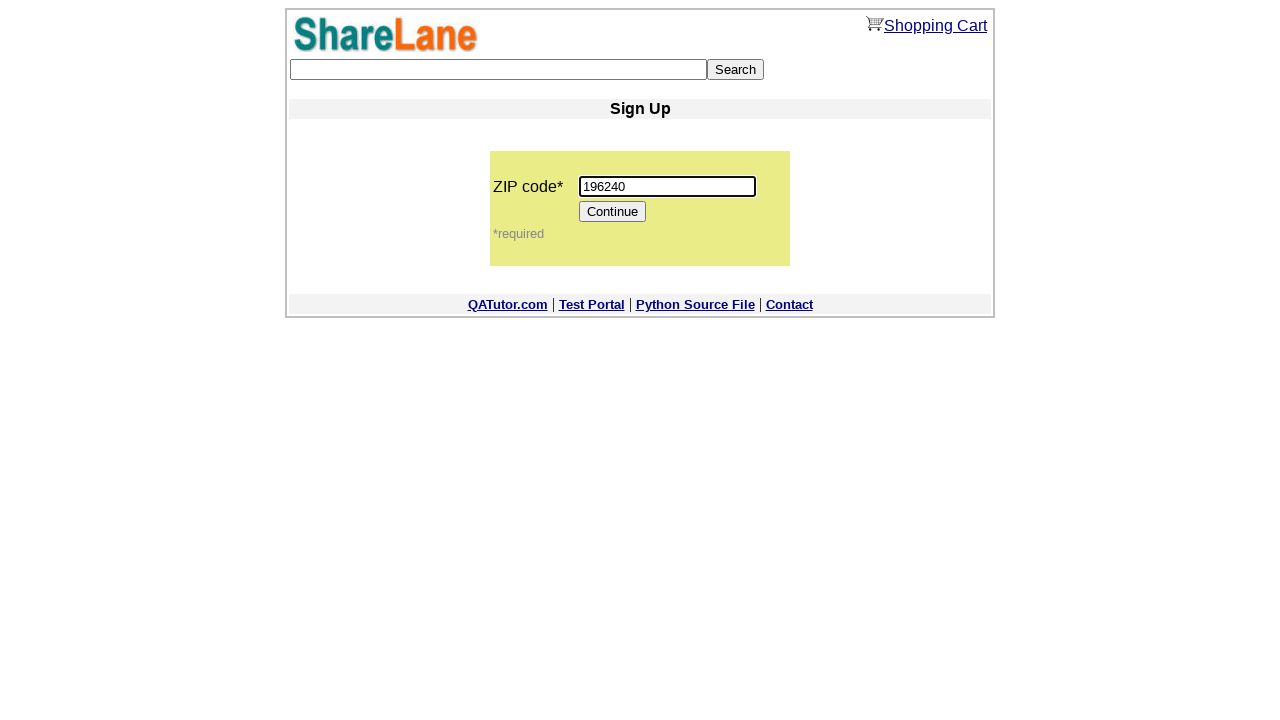

Clicked Continue button to proceed to registration form at (613, 212) on input[value='Continue']
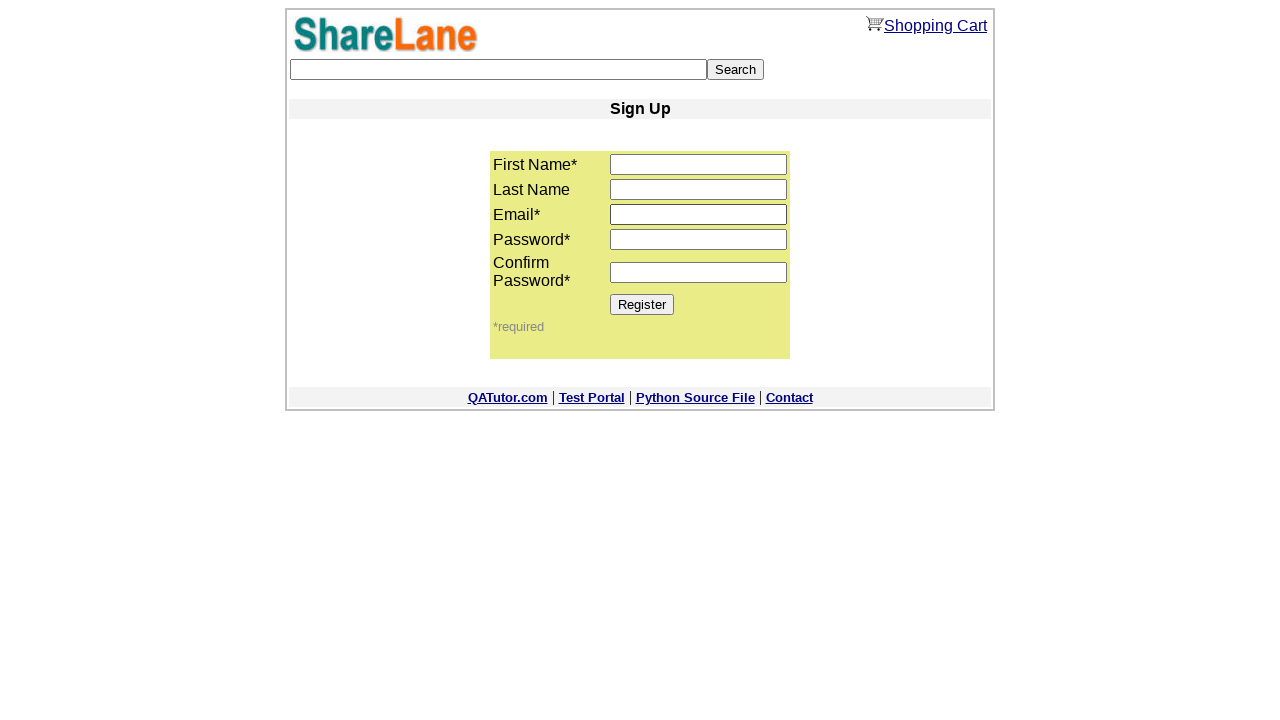

Filled first name field with 'Imya' on input[name='first_name']
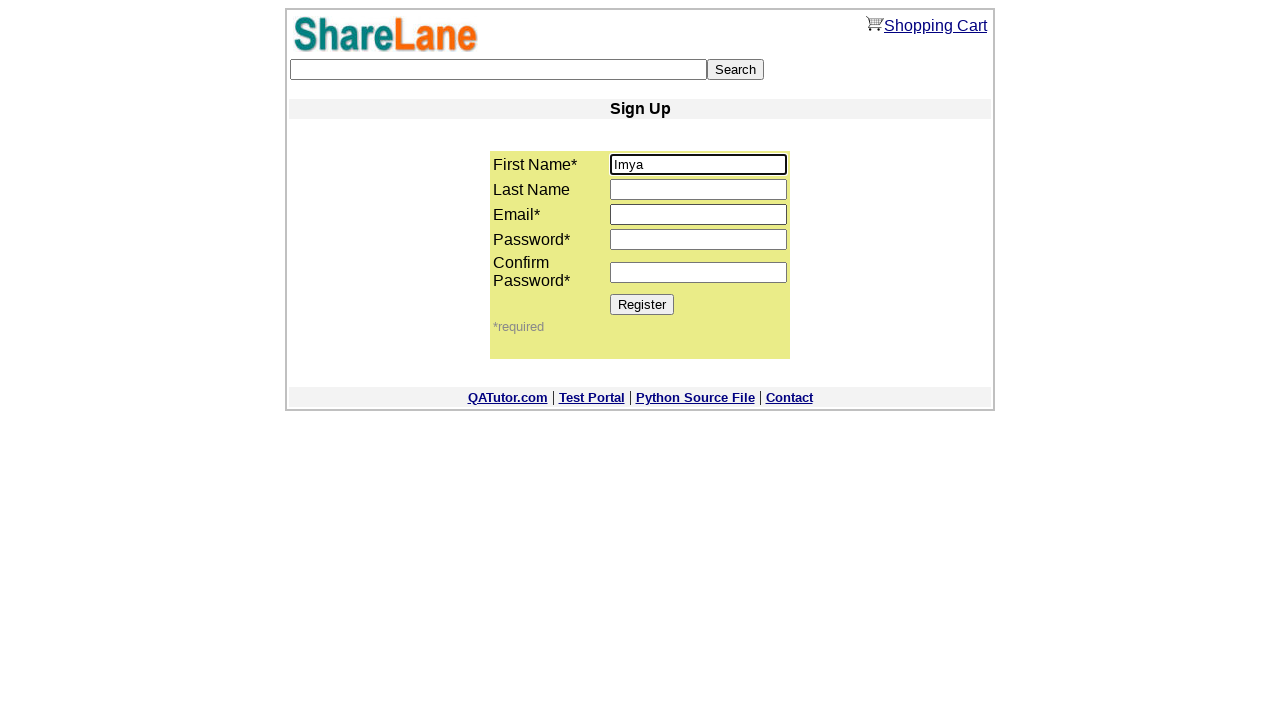

Filled last name field with 'Familiya' on input[name='last_name']
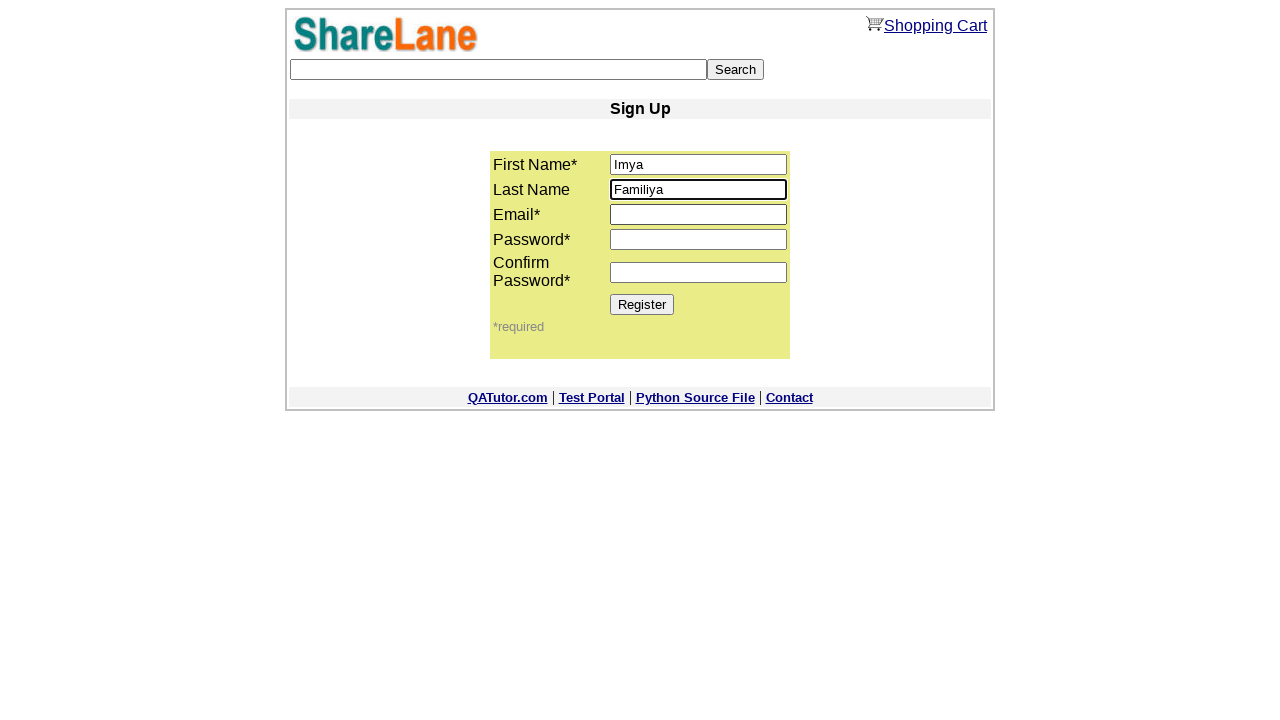

Filled email field with 'Familiya@gmail.com' on input[name='email']
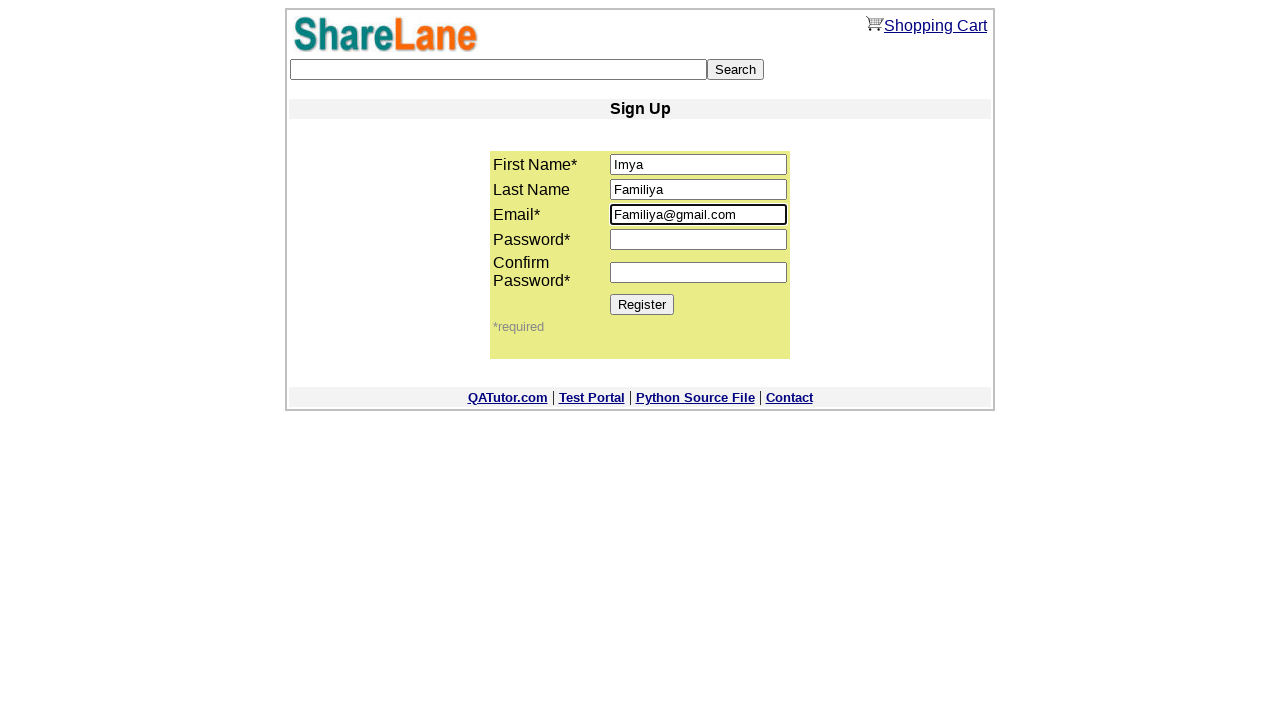

Filled password field with '777555333' on input[name='password1']
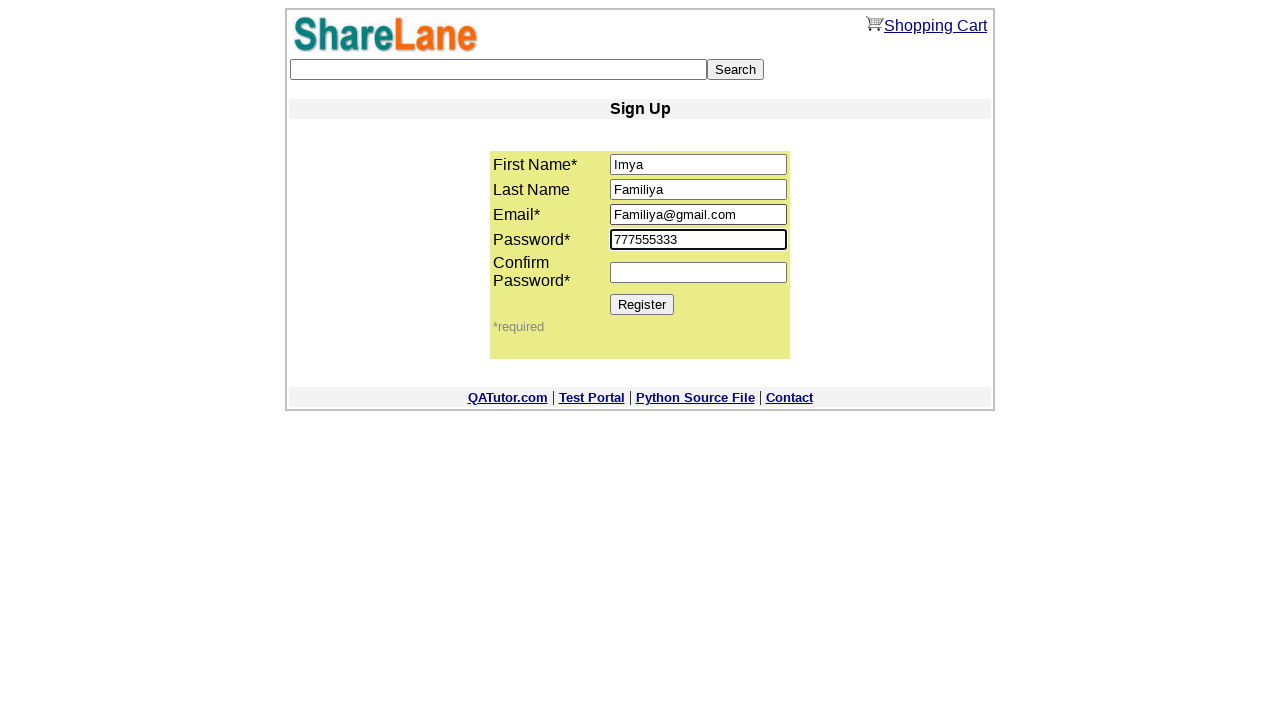

Filled password confirmation field with '777555333' on input[name='password2']
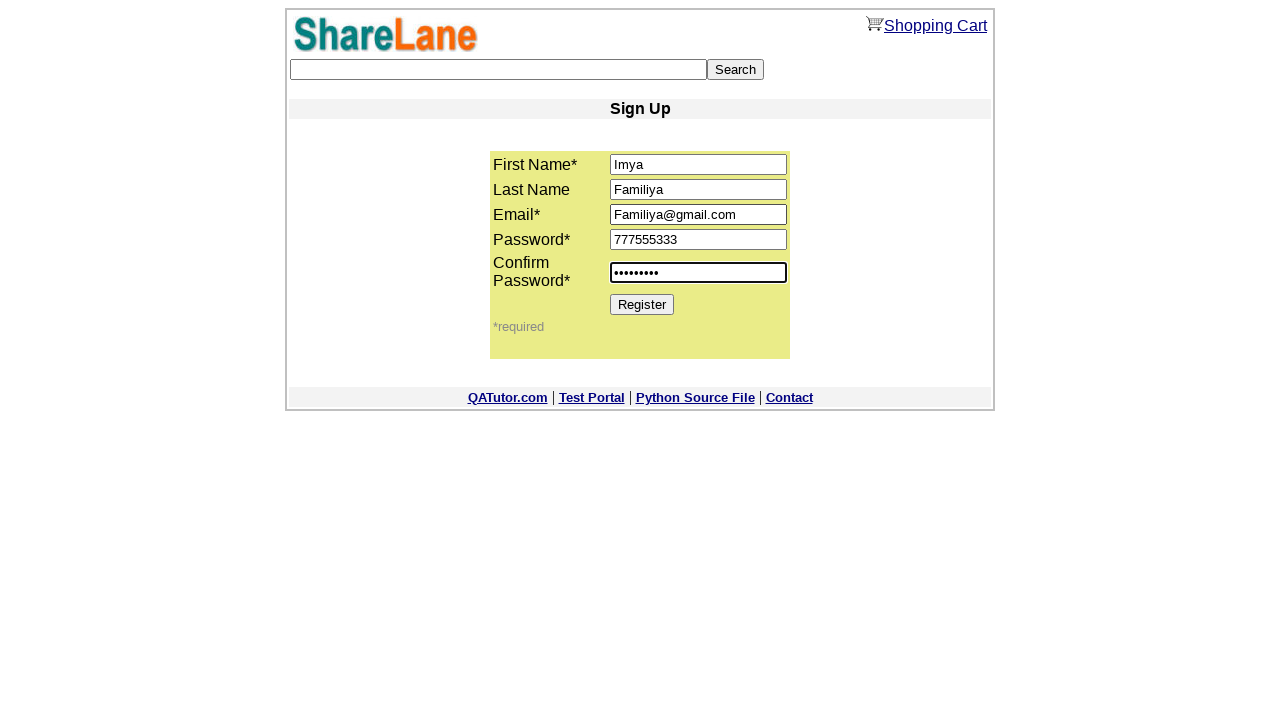

Clicked Register button to submit registration form at (642, 304) on input[value='Register']
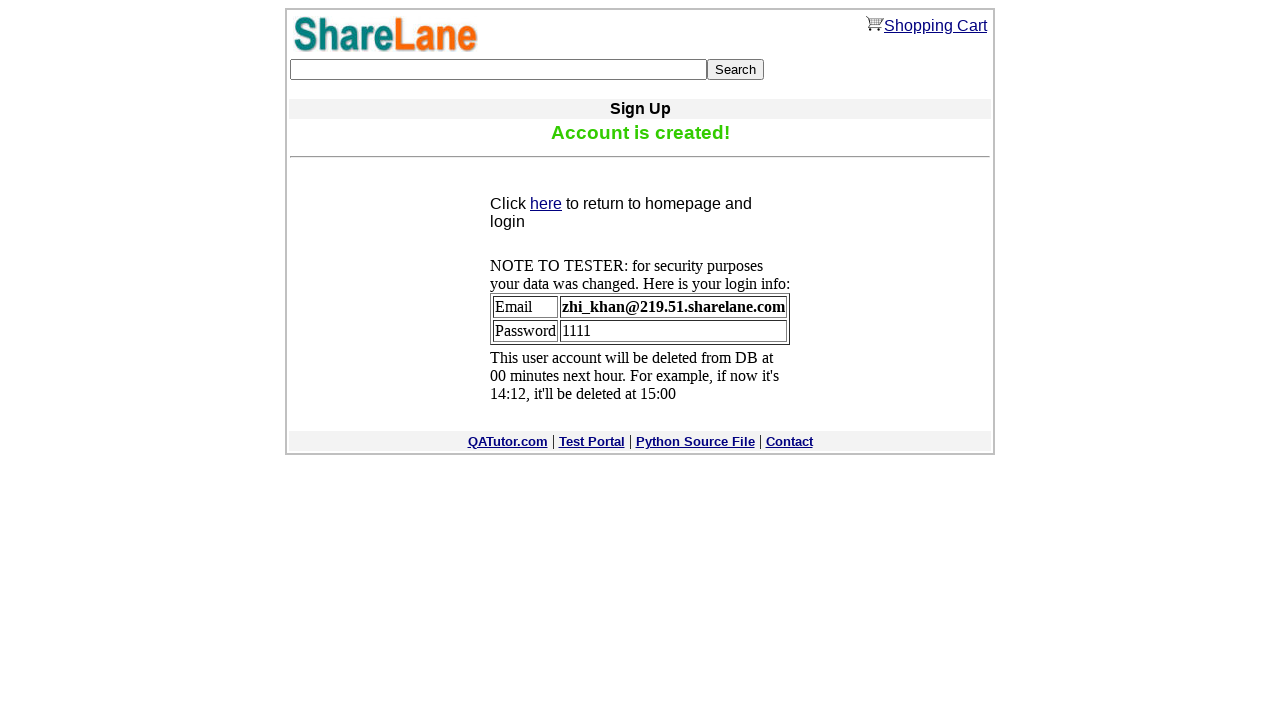

Verified account creation confirmation message displayed 'Account is created!'
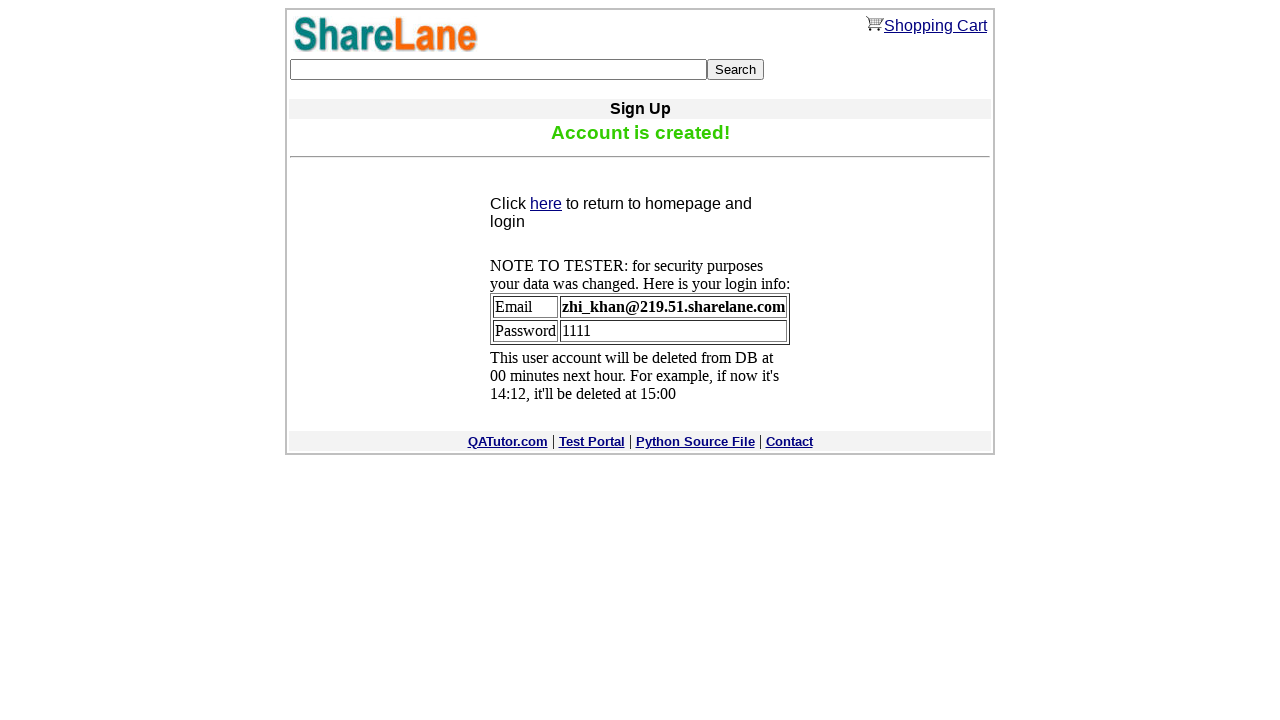

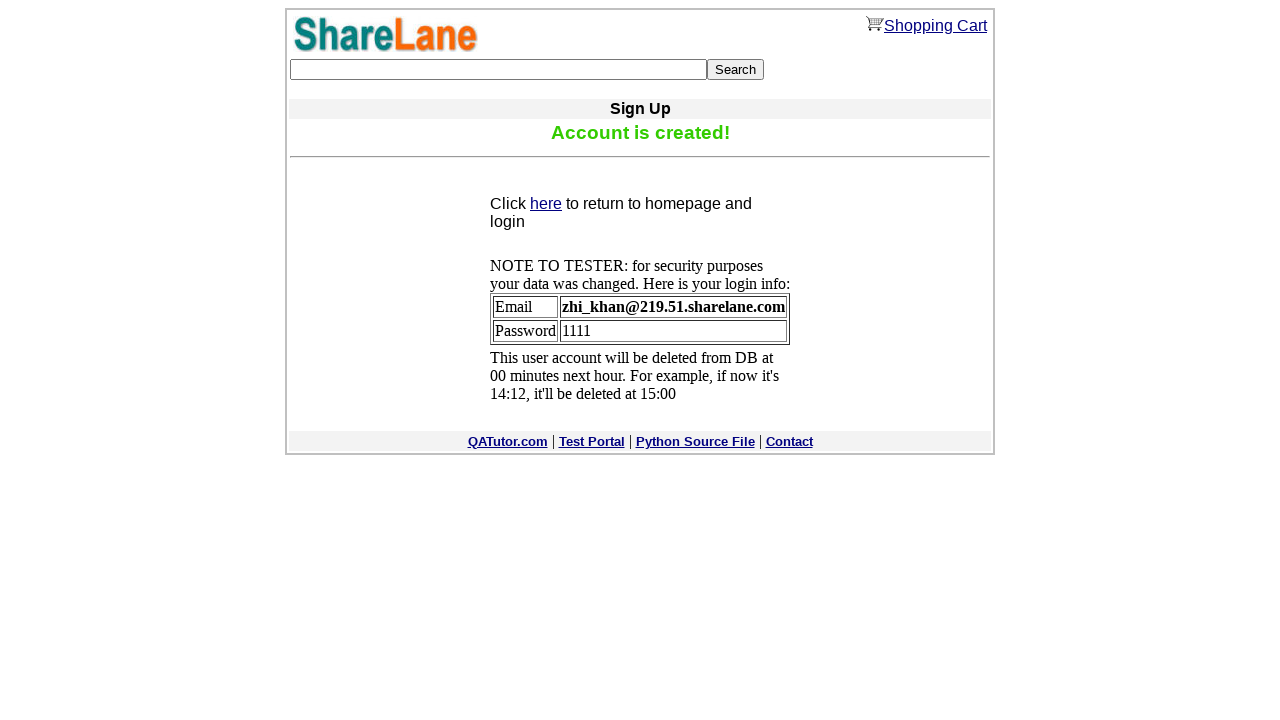